Tests browser window handling by clicking a button to open a new window, navigating to a sample page in the new window, verifying text content, closing the new window, and returning to the original window to verify its content.

Starting URL: https://demoqa.com/browser-windows

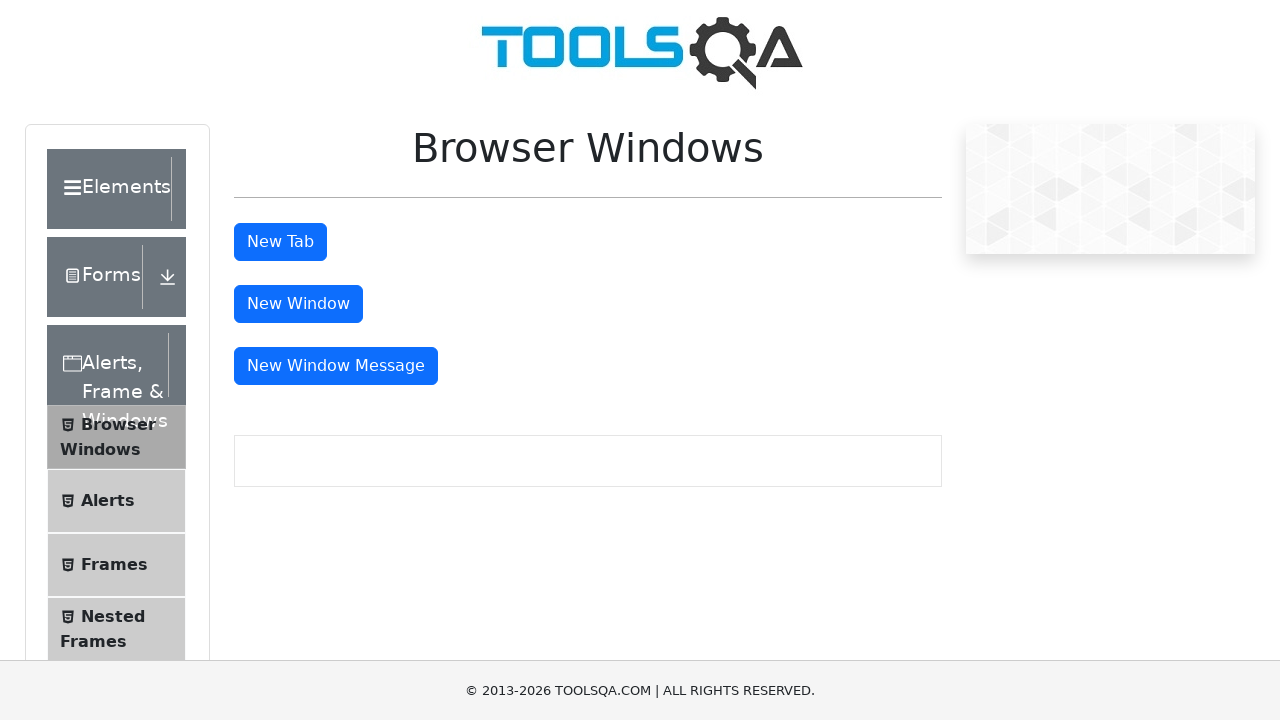

Stored reference to original page
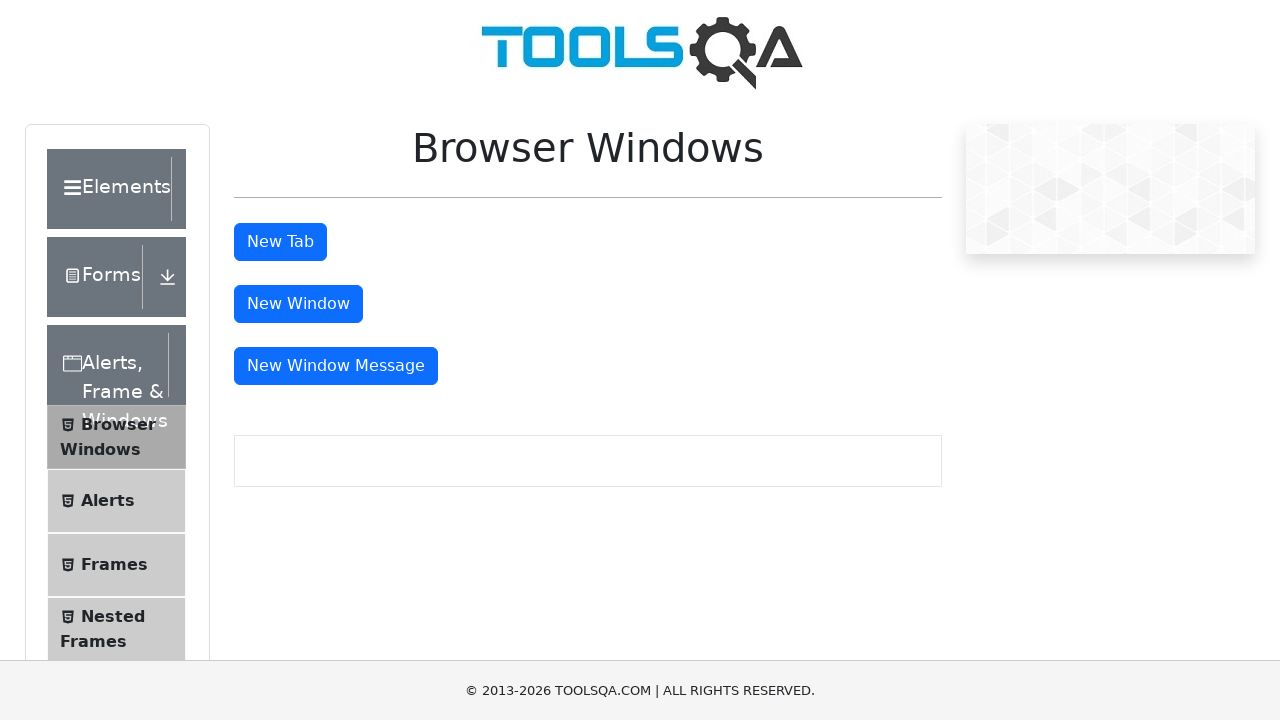

Clicked 'New Window' button at (298, 304) on #windowButton
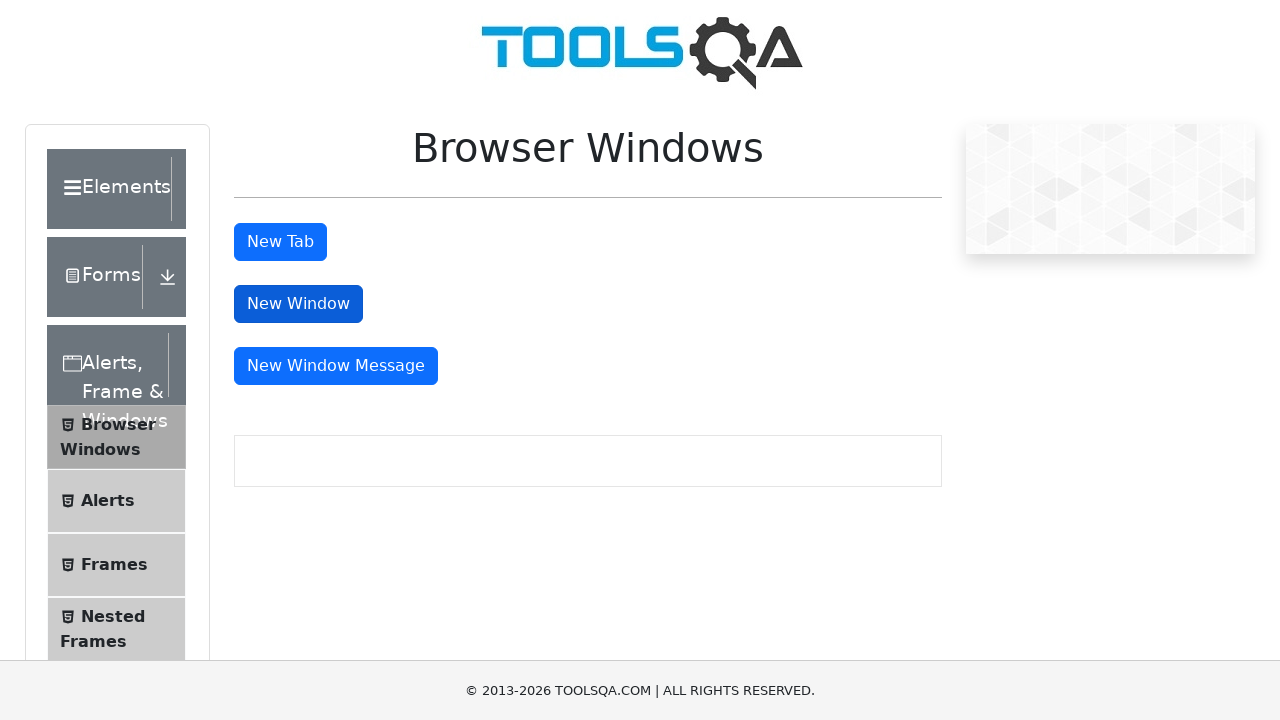

New window opened and captured at (298, 304) on #windowButton
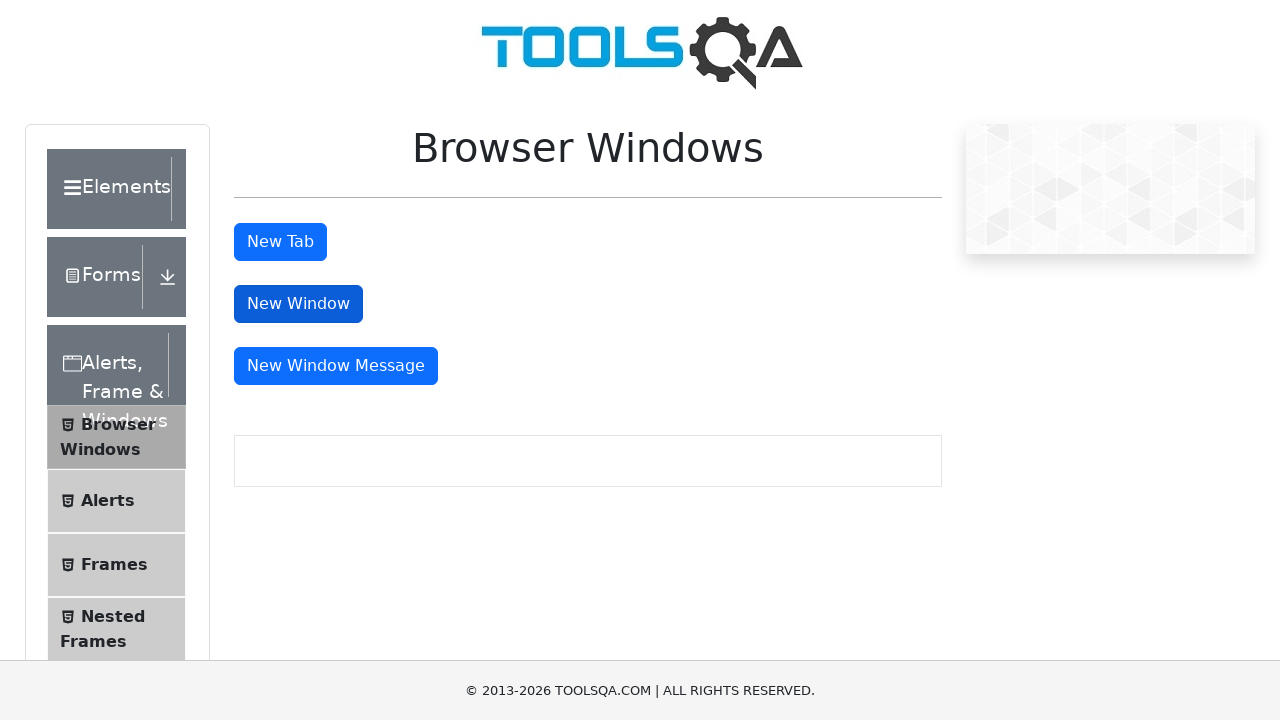

Retrieved new page object from context
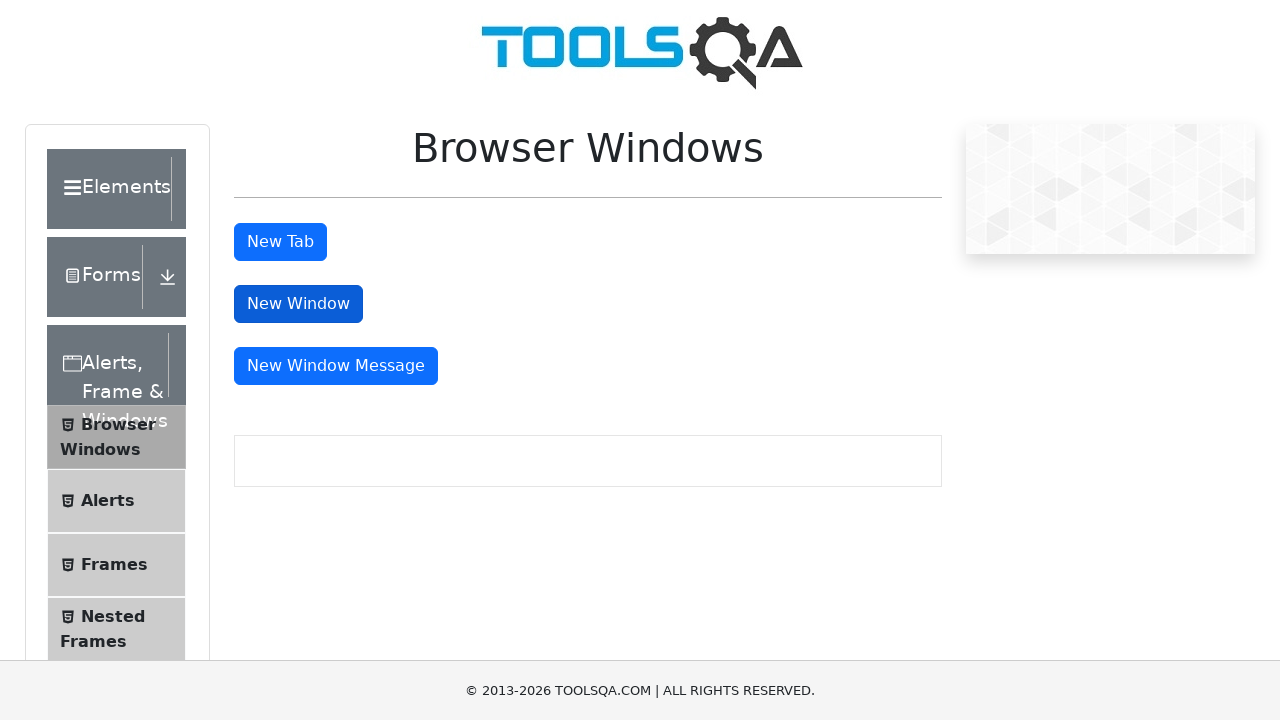

New page finished loading
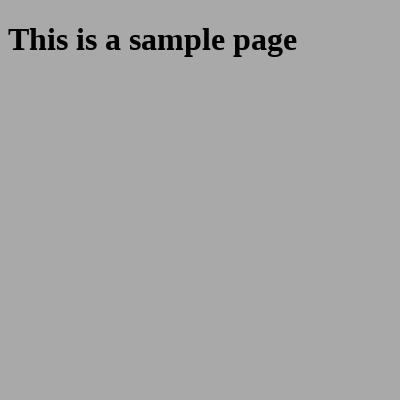

Navigated to sample page in new window
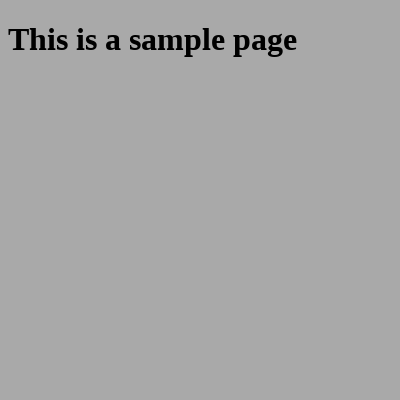

Sample heading element loaded
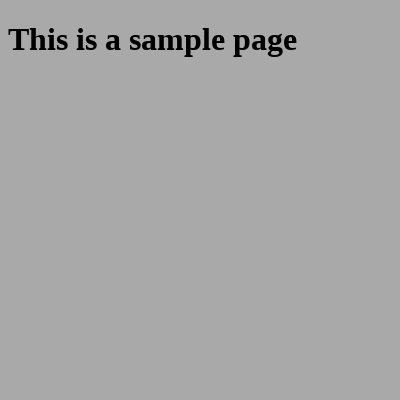

Retrieved heading text from new window: 'This is a sample page'
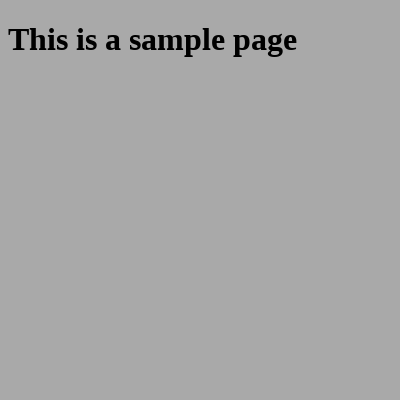

Closed new window
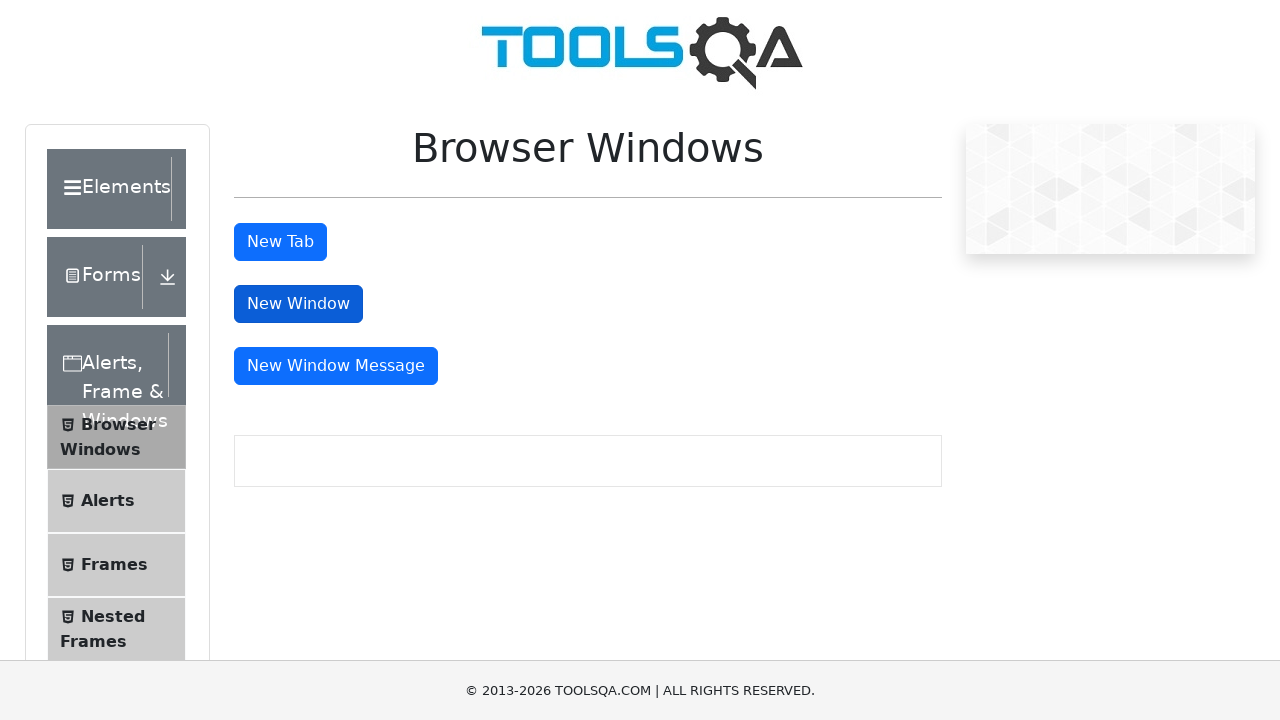

Verified original page is still accessible with 'Message Window' button visible
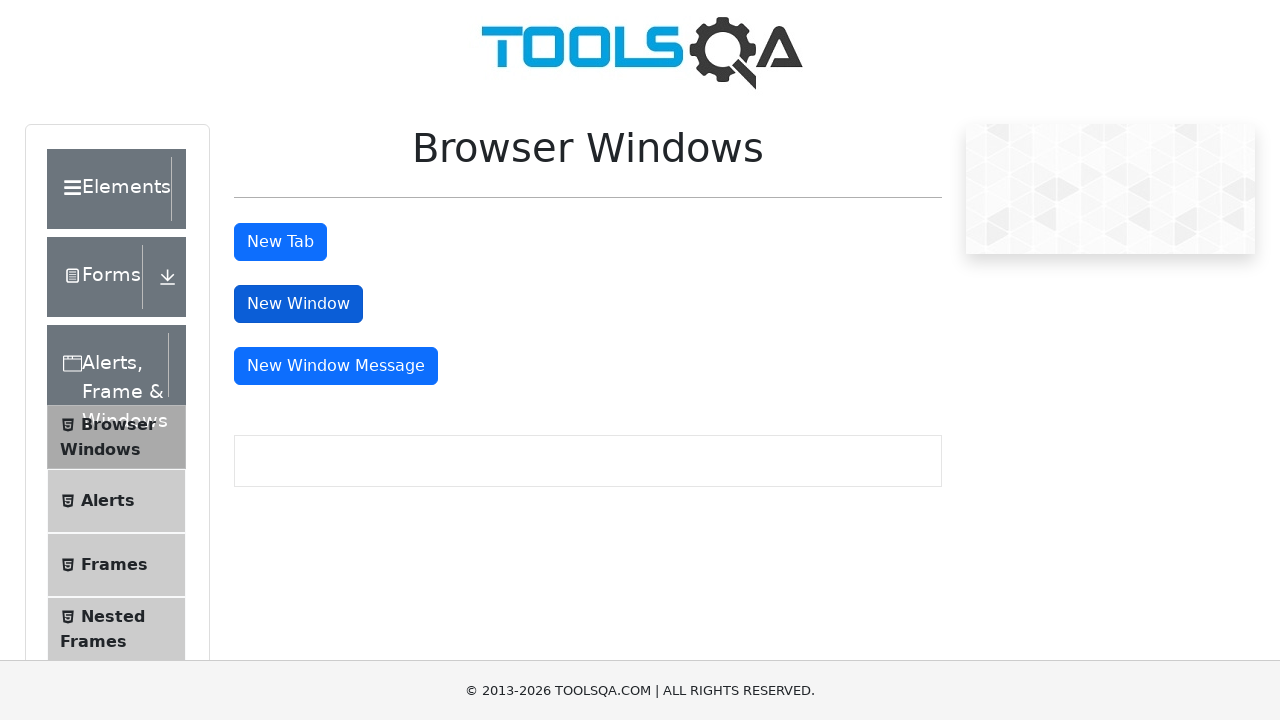

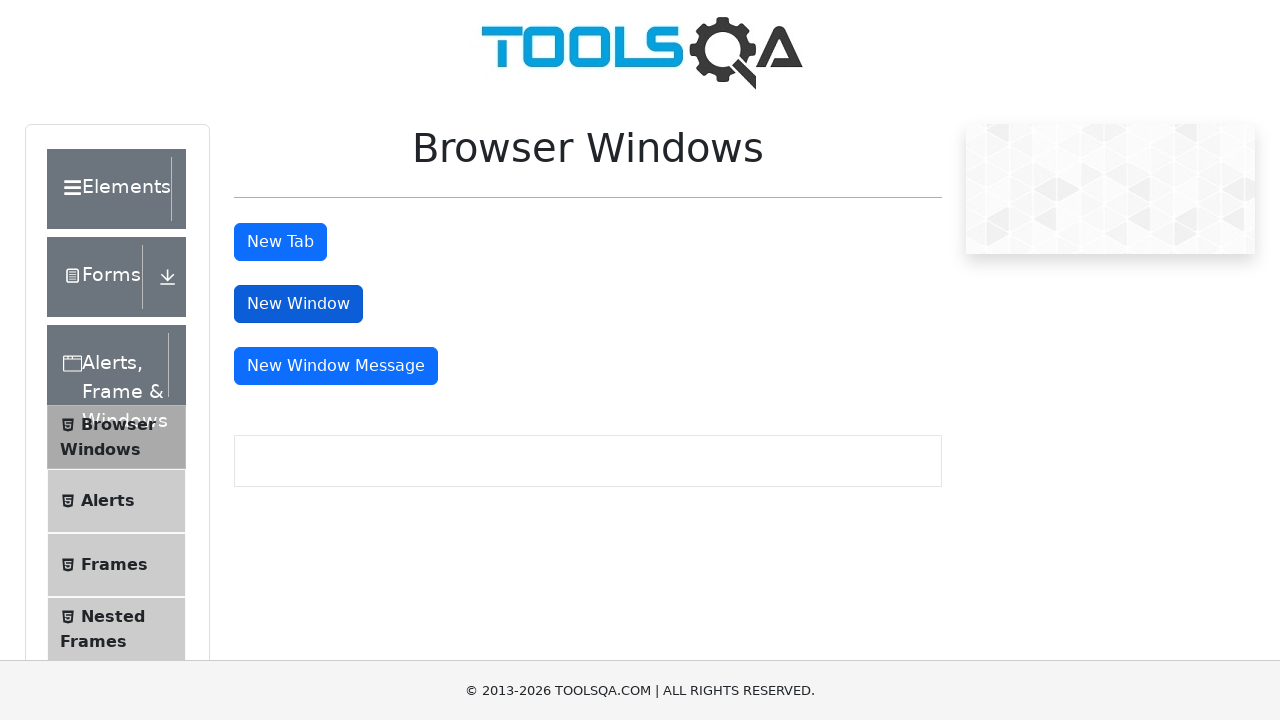